Searches for a product on Newegg and waits for product listings to appear

Starting URL: https://www.newegg.com/p/pl?d=Acoustic+Guitar

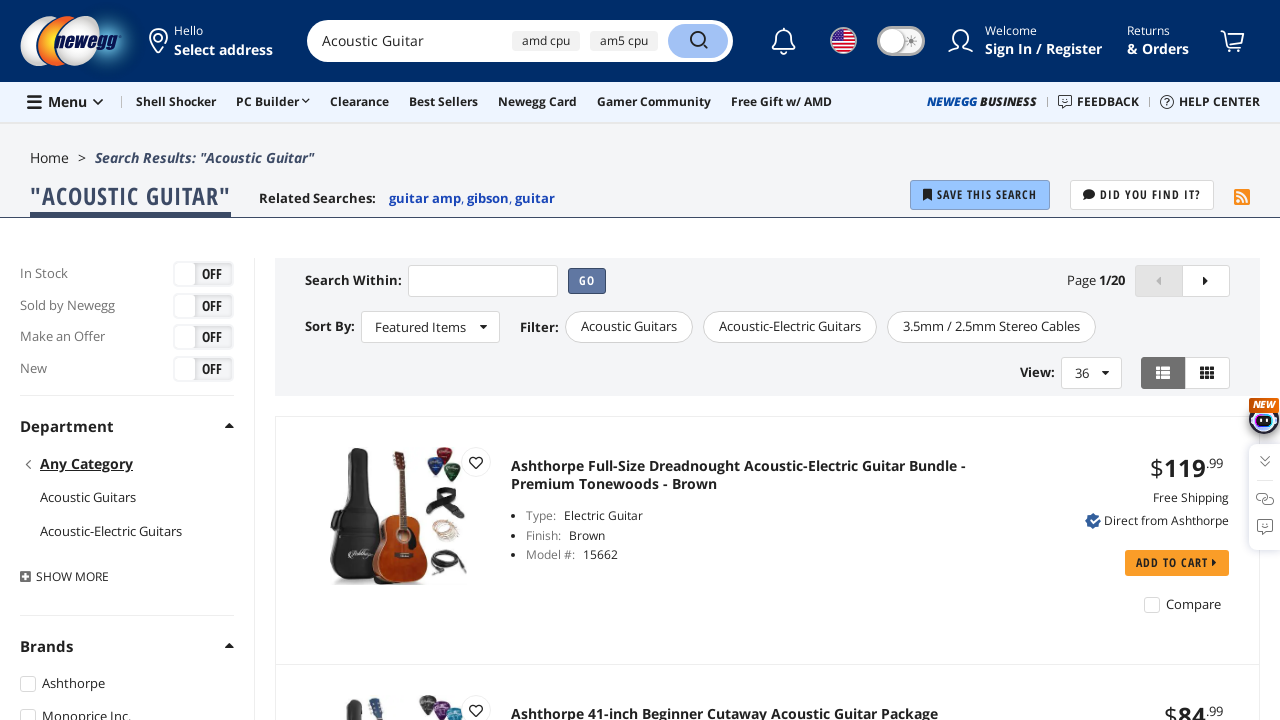

Waited for product item titles to load on Newegg search results
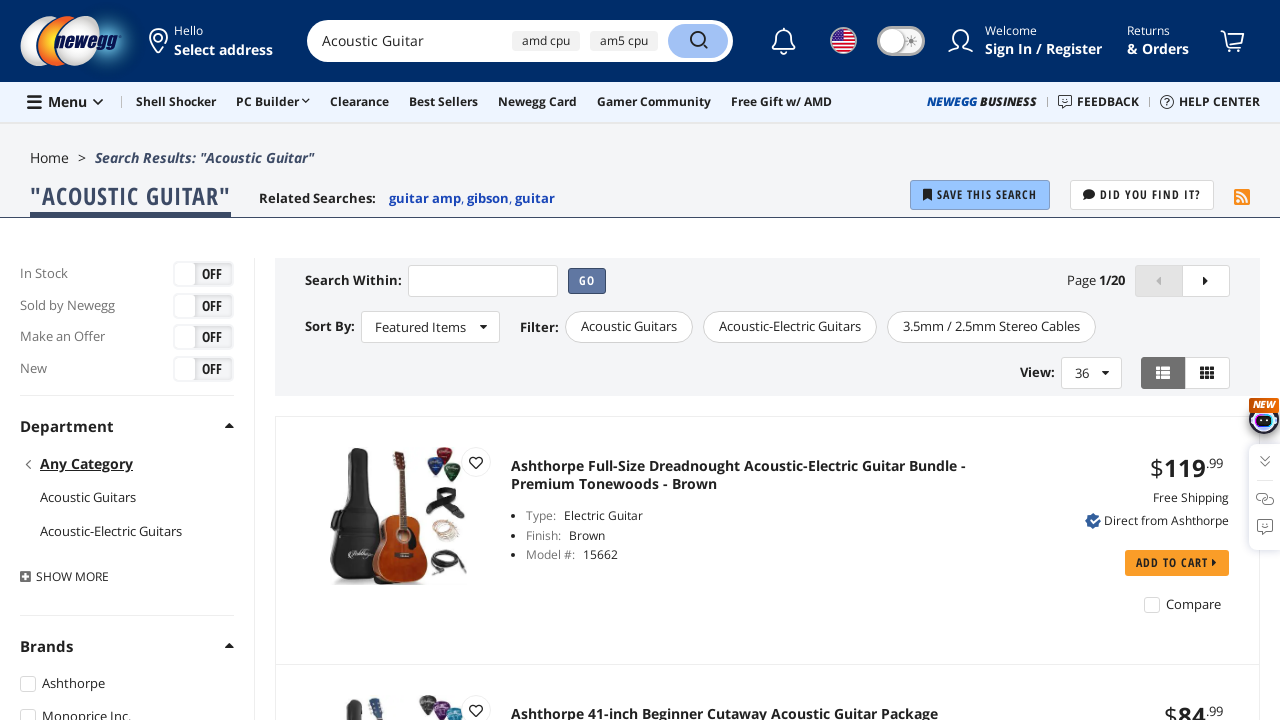

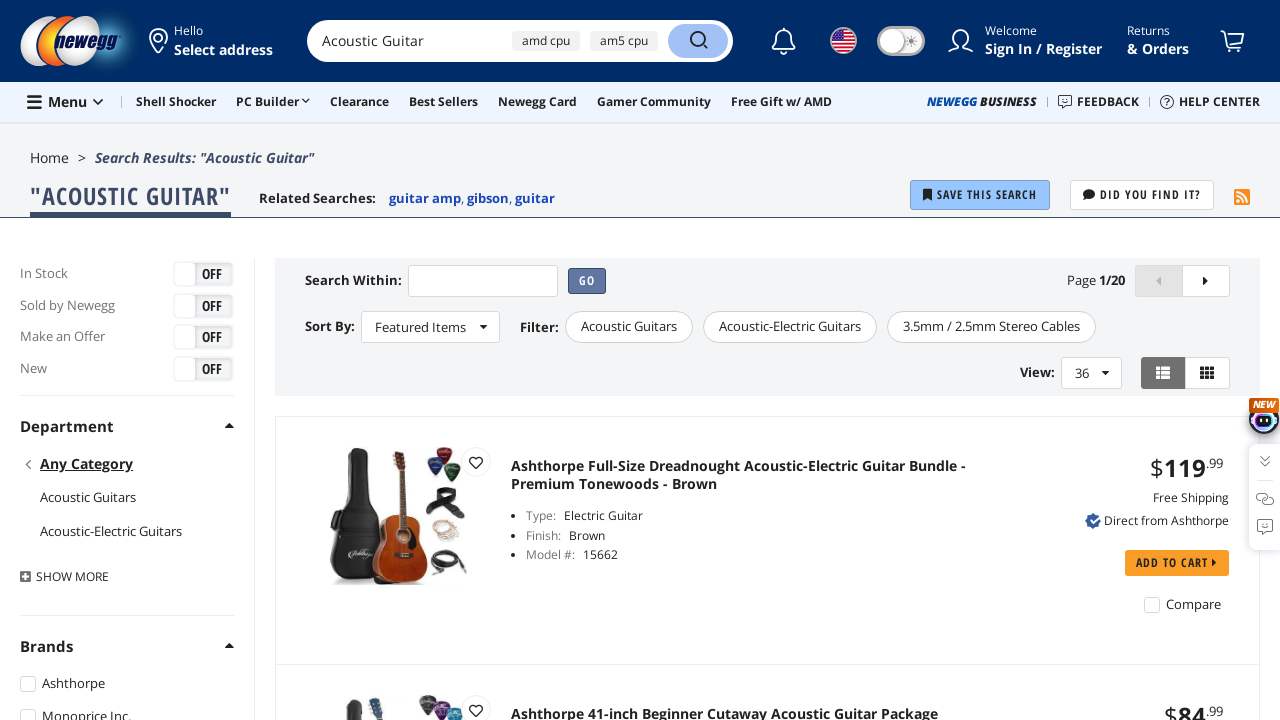